Tests form interactions including clicking a button, filling text input and textarea, selecting dropdown option, and clicking a checkbox on a test form page.

Starting URL: https://s3.amazonaws.com/webdriver-testing-website/form.html

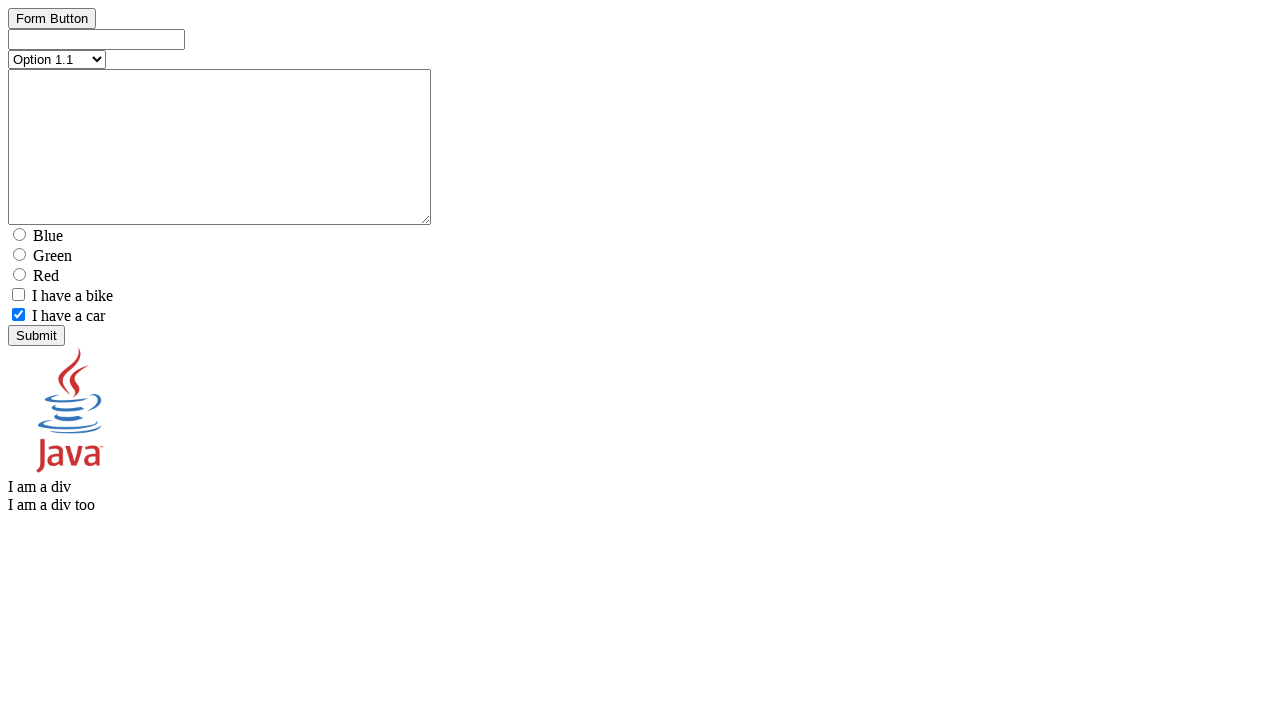

Clicked the button element at (52, 36) on #button_element
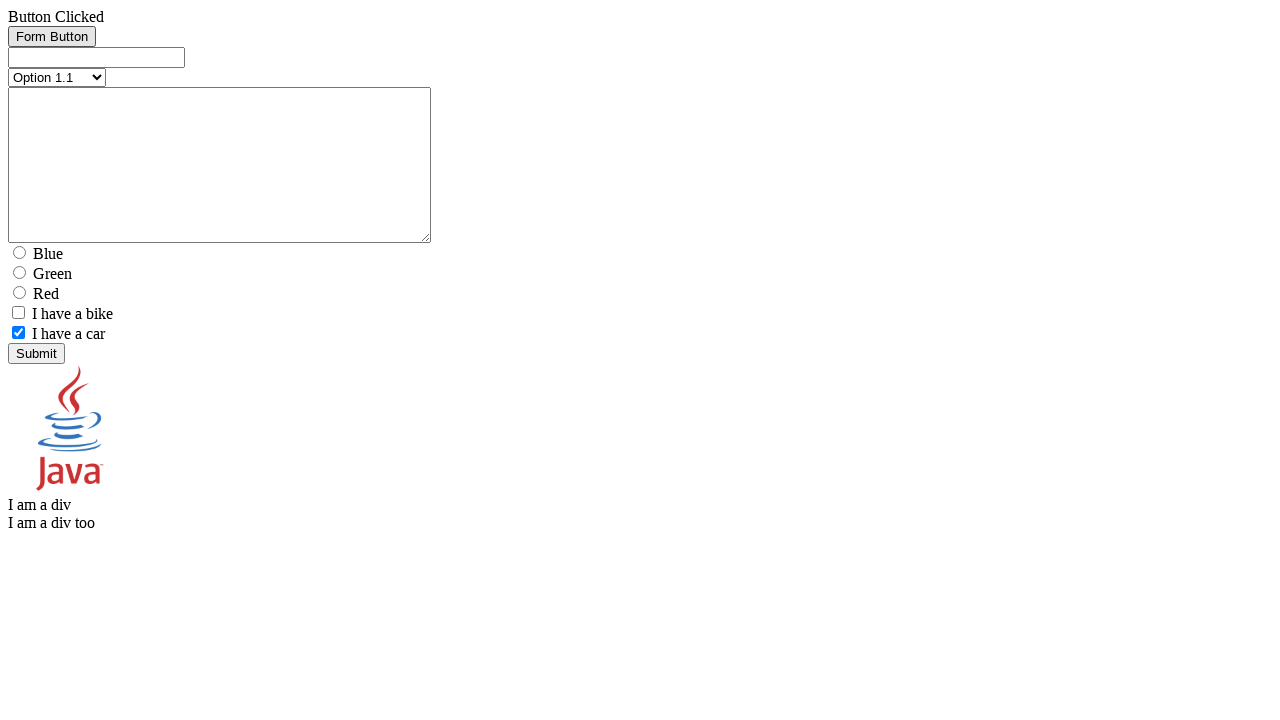

Filled text input field with 'test text' on #text_element
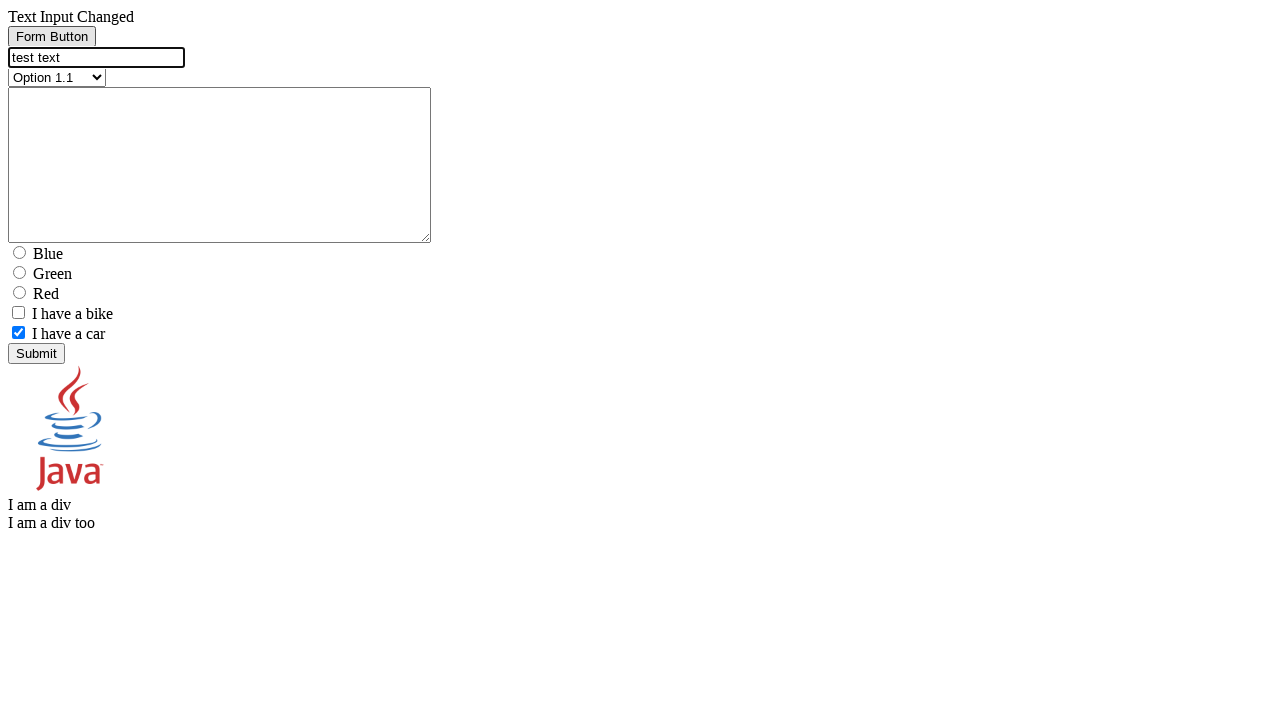

Filled textarea field with 'test text' on #textarea_element
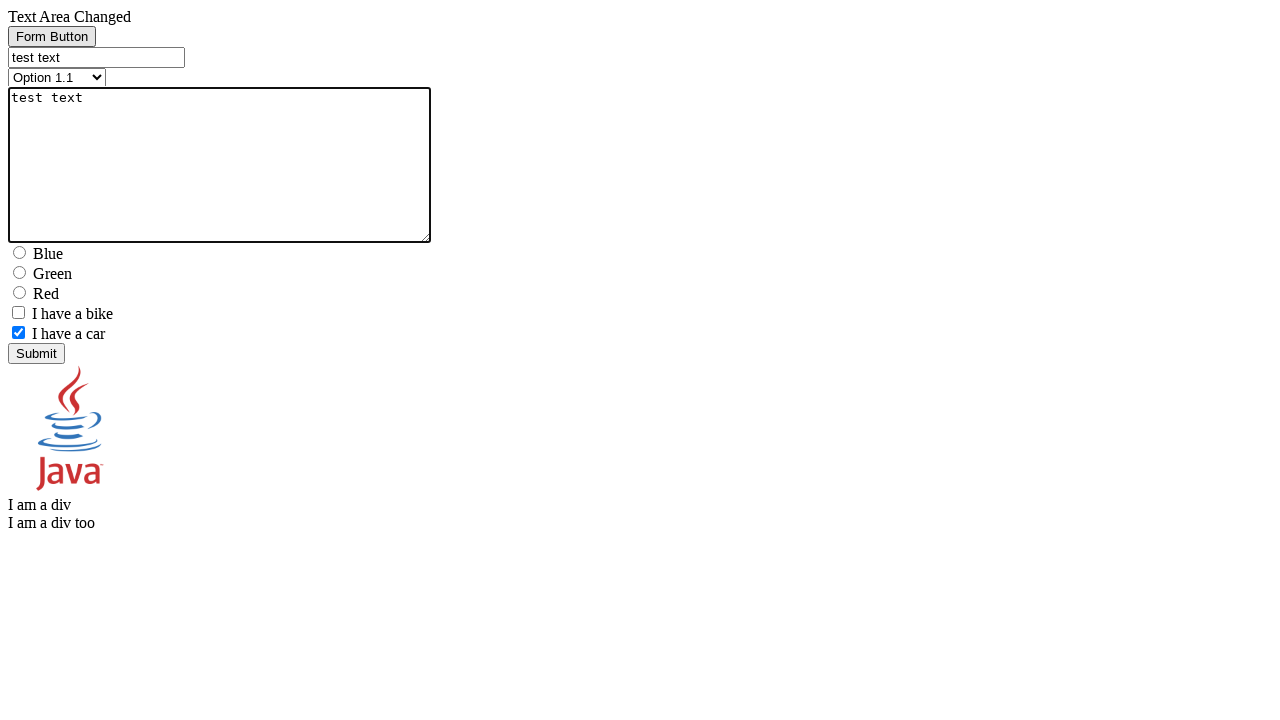

Selected 'Option 2.1' from dropdown on [name=select_element]
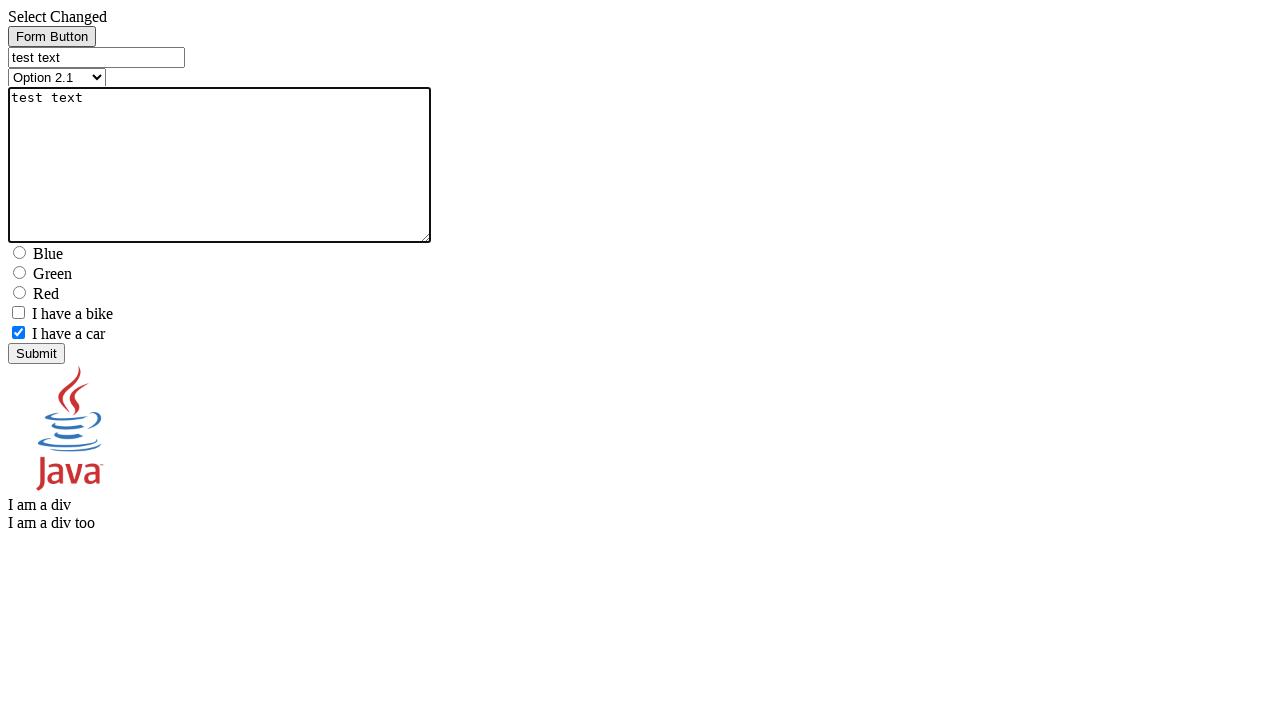

Clicked the checkbox element at (18, 312) on xpath=//*[@name='checkbox1_element']
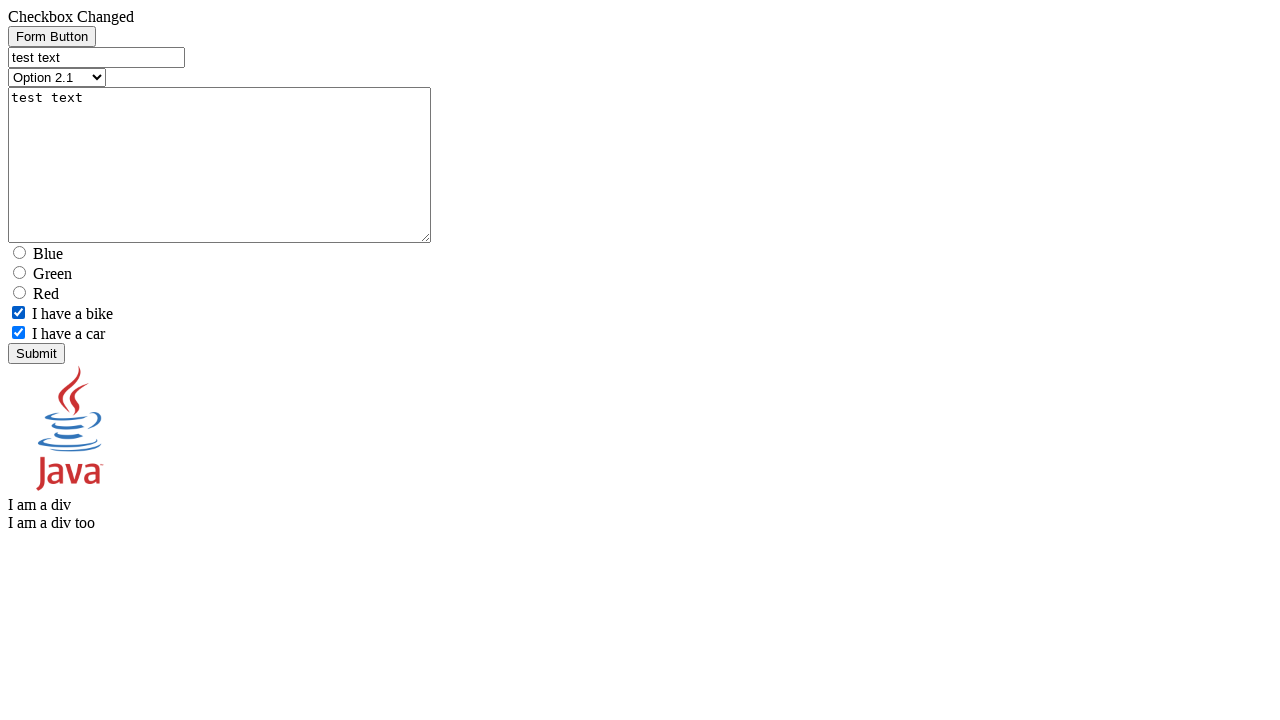

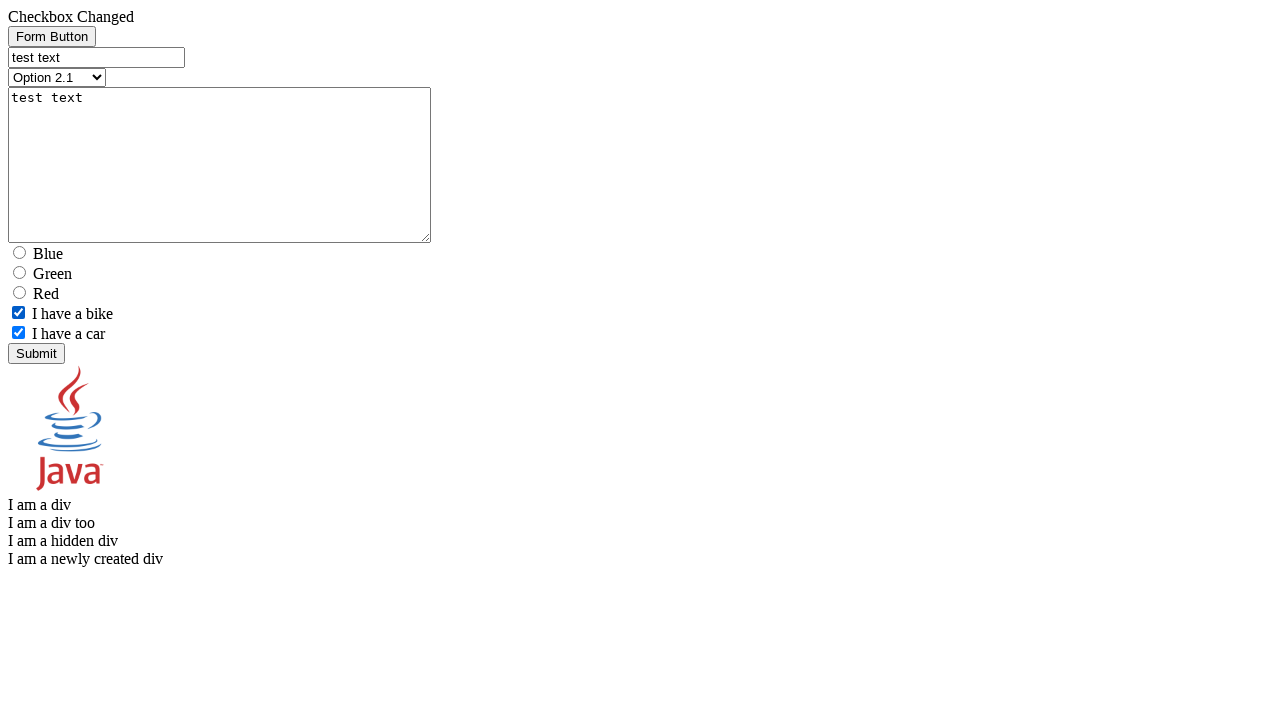